Tests checking and then unchecking the mark-all-complete toggle to clear completed state

Starting URL: https://demo.playwright.dev/todomvc

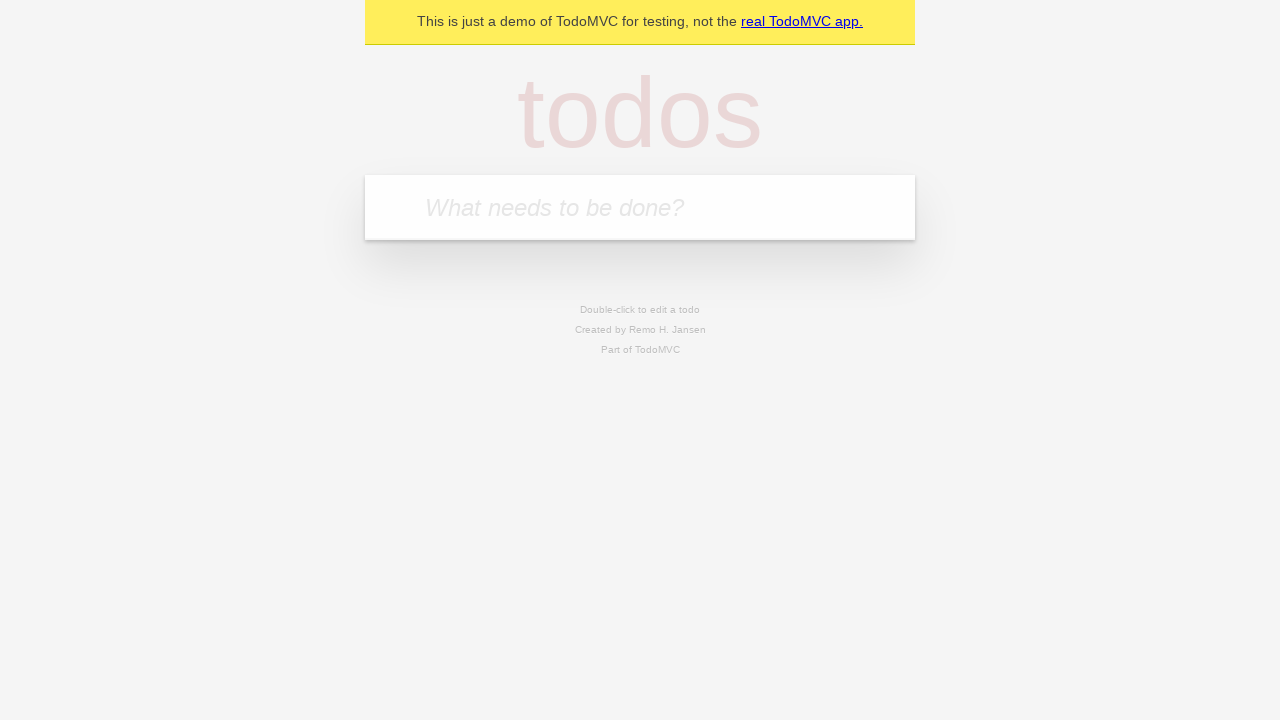

Filled todo input with 'buy some cheese' on internal:attr=[placeholder="What needs to be done?"i]
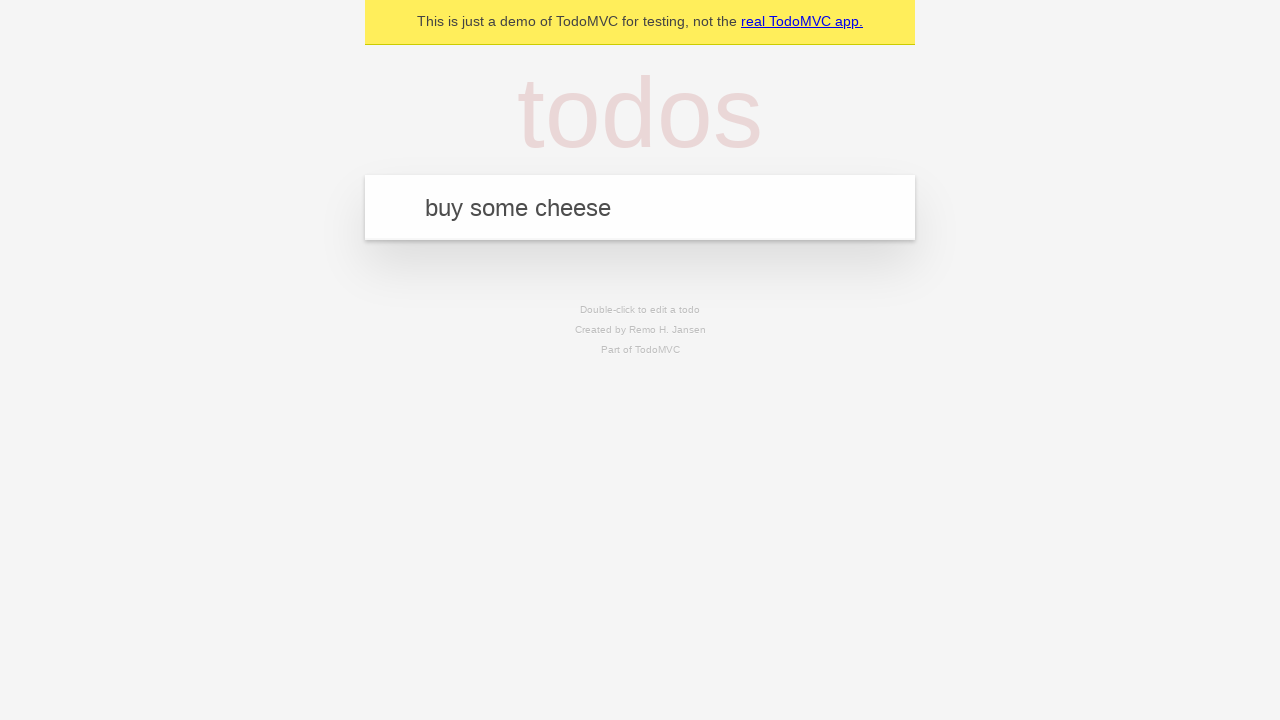

Pressed Enter to add first todo item on internal:attr=[placeholder="What needs to be done?"i]
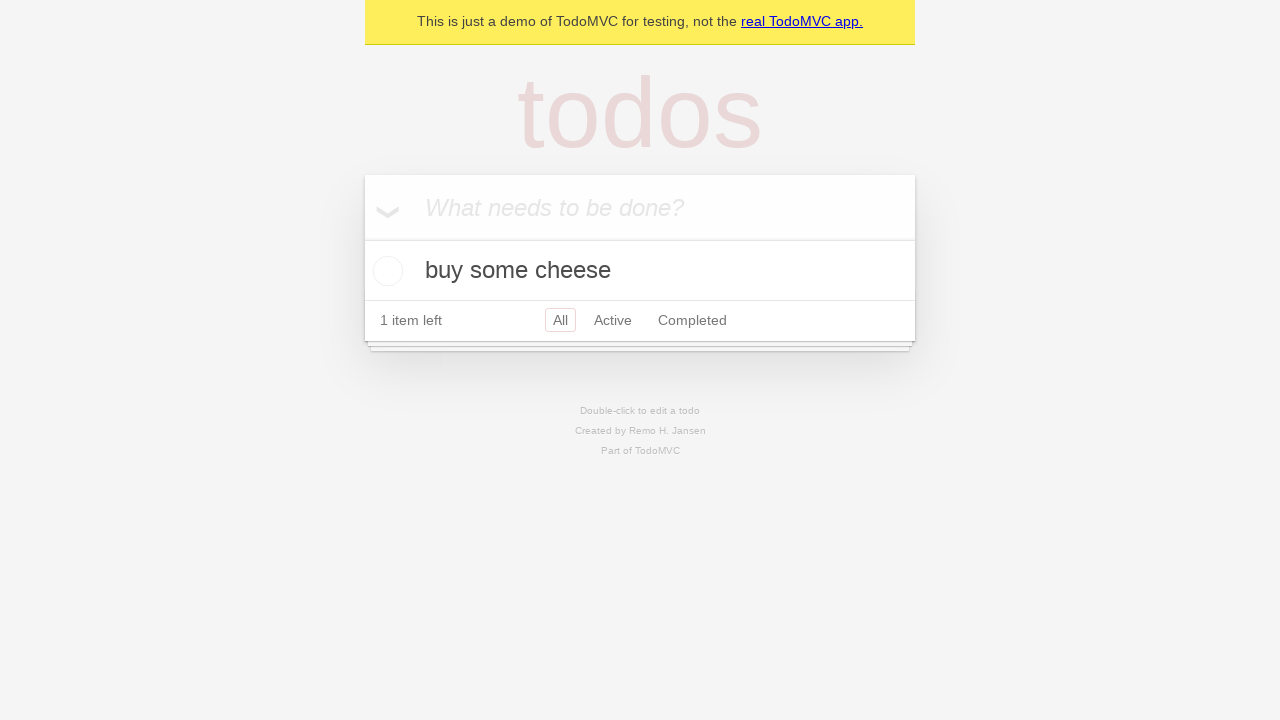

Filled todo input with 'feed the cat' on internal:attr=[placeholder="What needs to be done?"i]
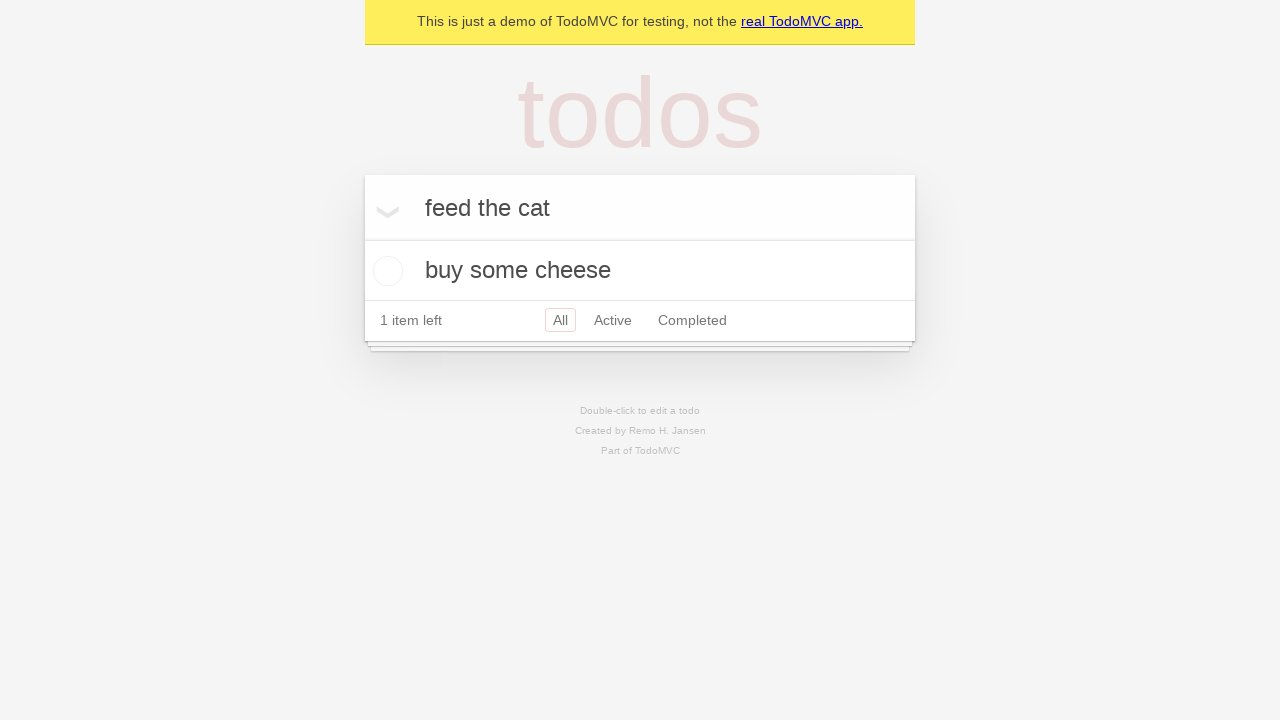

Pressed Enter to add second todo item on internal:attr=[placeholder="What needs to be done?"i]
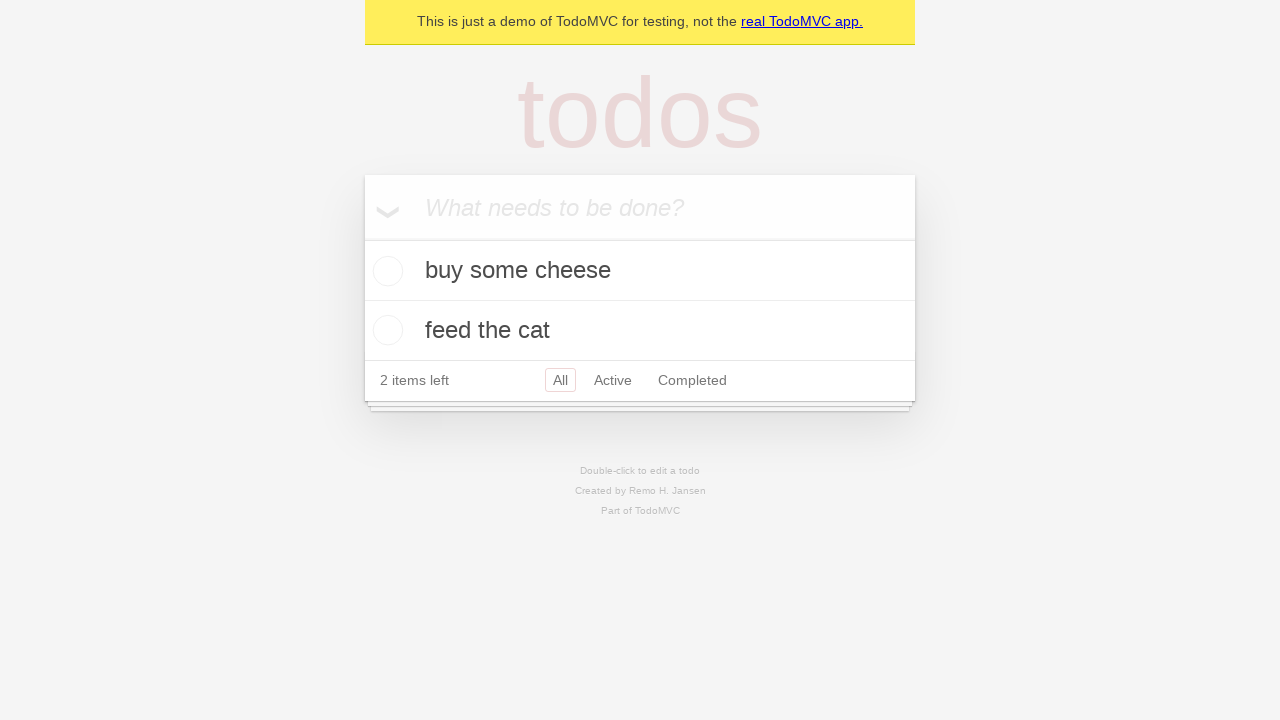

Filled todo input with 'book a doctors appointment' on internal:attr=[placeholder="What needs to be done?"i]
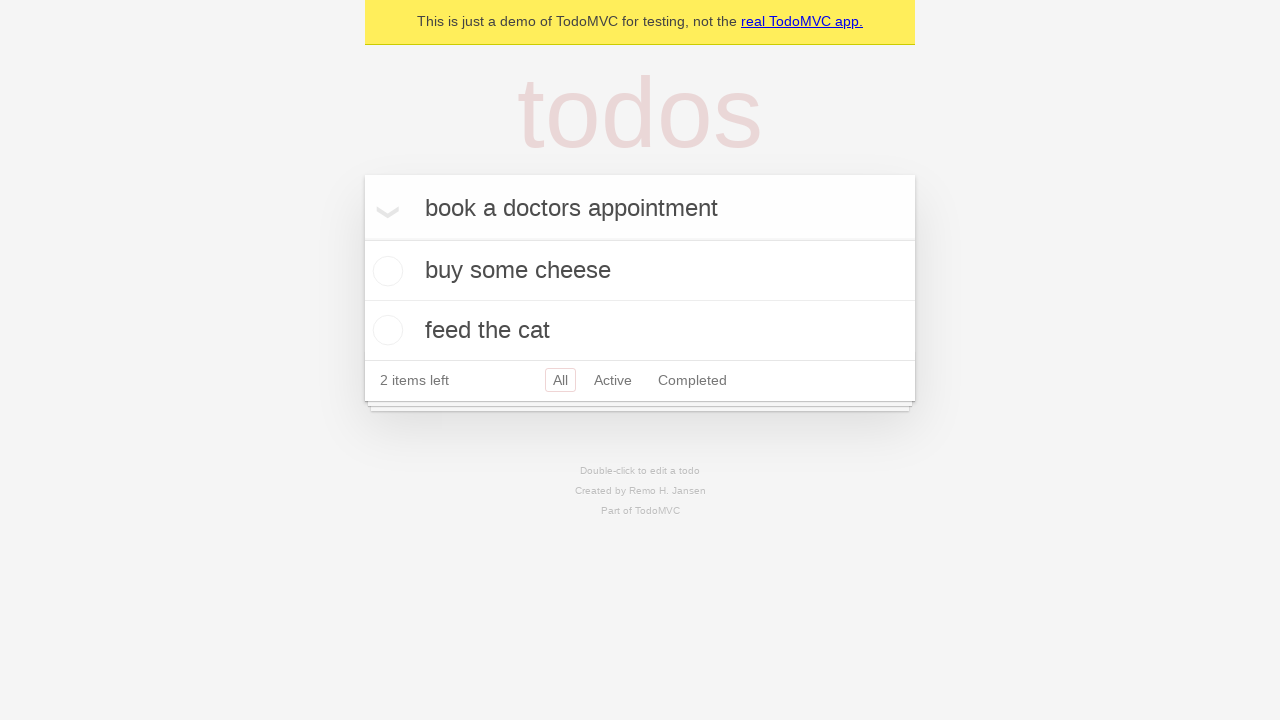

Pressed Enter to add third todo item on internal:attr=[placeholder="What needs to be done?"i]
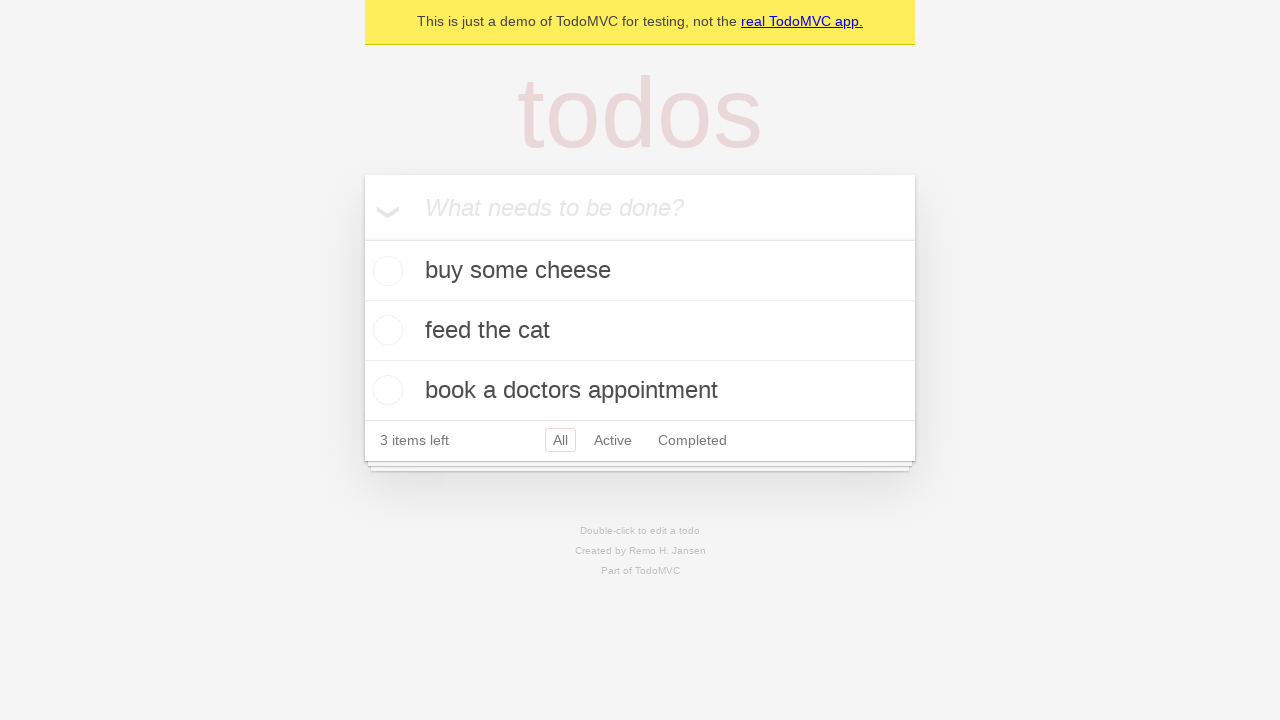

Checked 'Mark all as complete' toggle to mark all items as completed at (362, 238) on internal:label="Mark all as complete"i
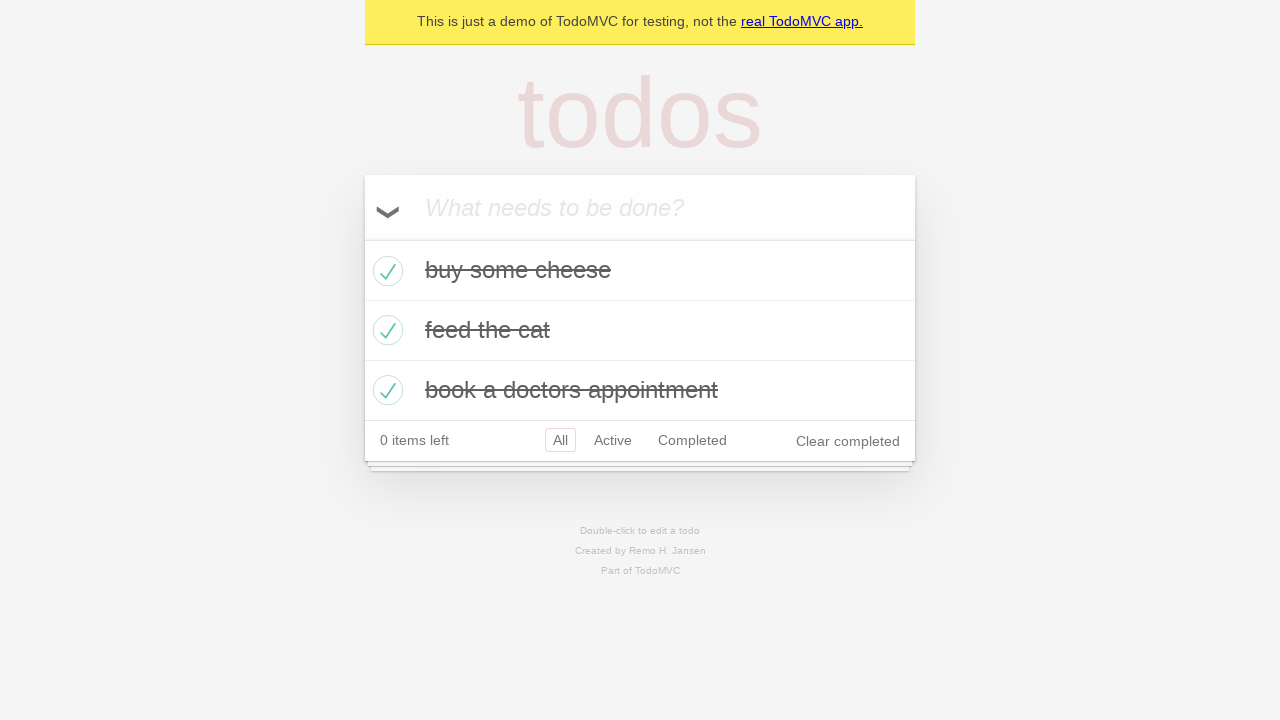

Unchecked 'Mark all as complete' toggle to clear completed state of all items at (362, 238) on internal:label="Mark all as complete"i
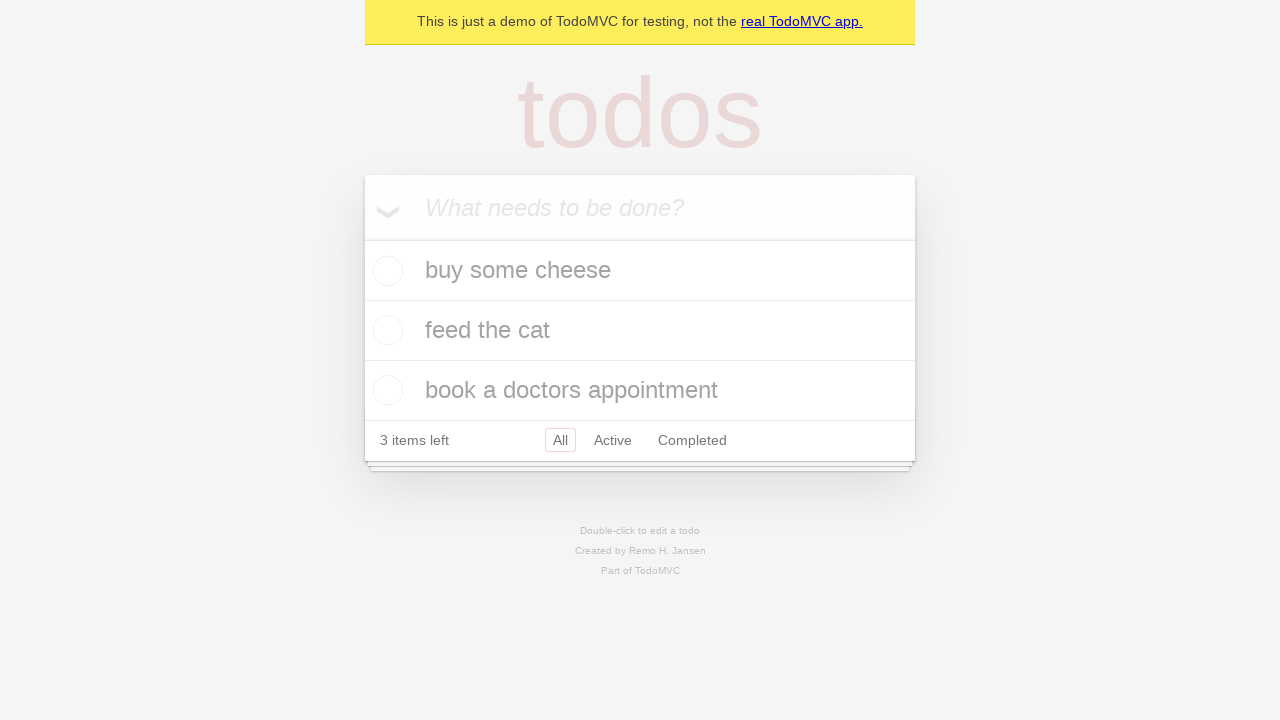

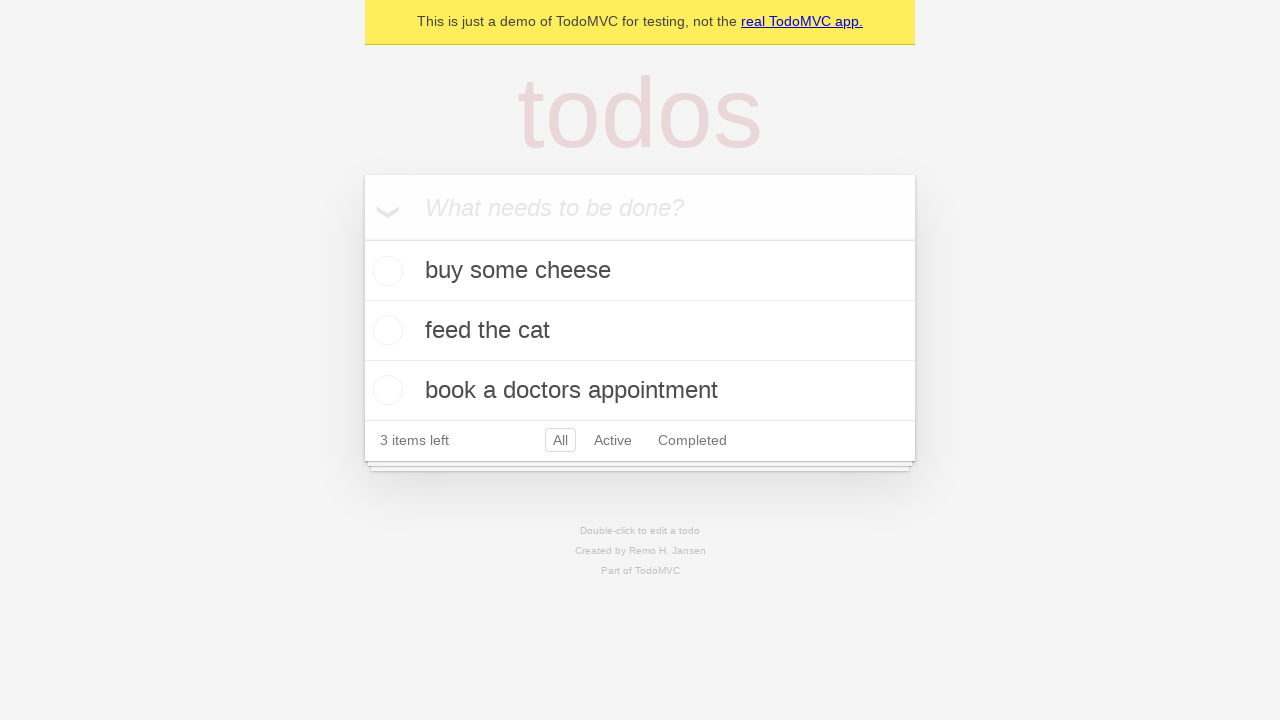